Tests a signup or contact form by filling in first name, last name, and email fields, then clicking the submit button.

Starting URL: https://secure-retreat-92358.herokuapp.com/

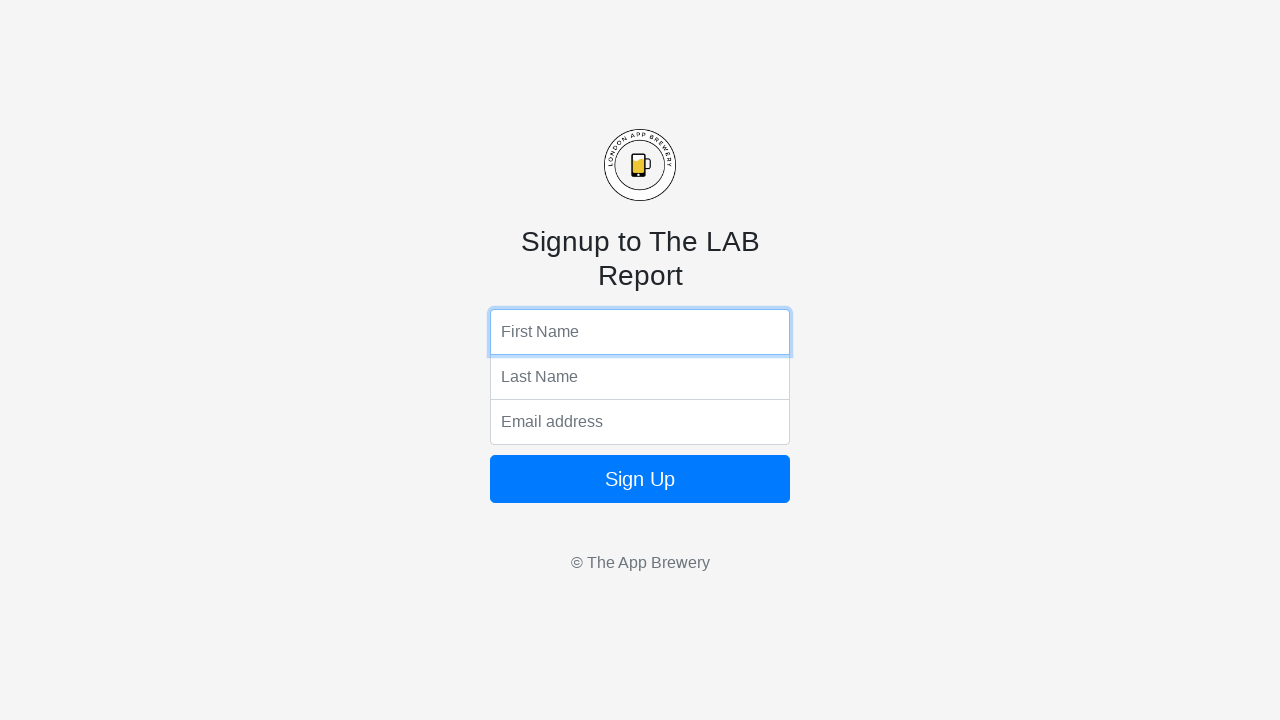

Filled first name field with 'Gabriel' on input[name='fName']
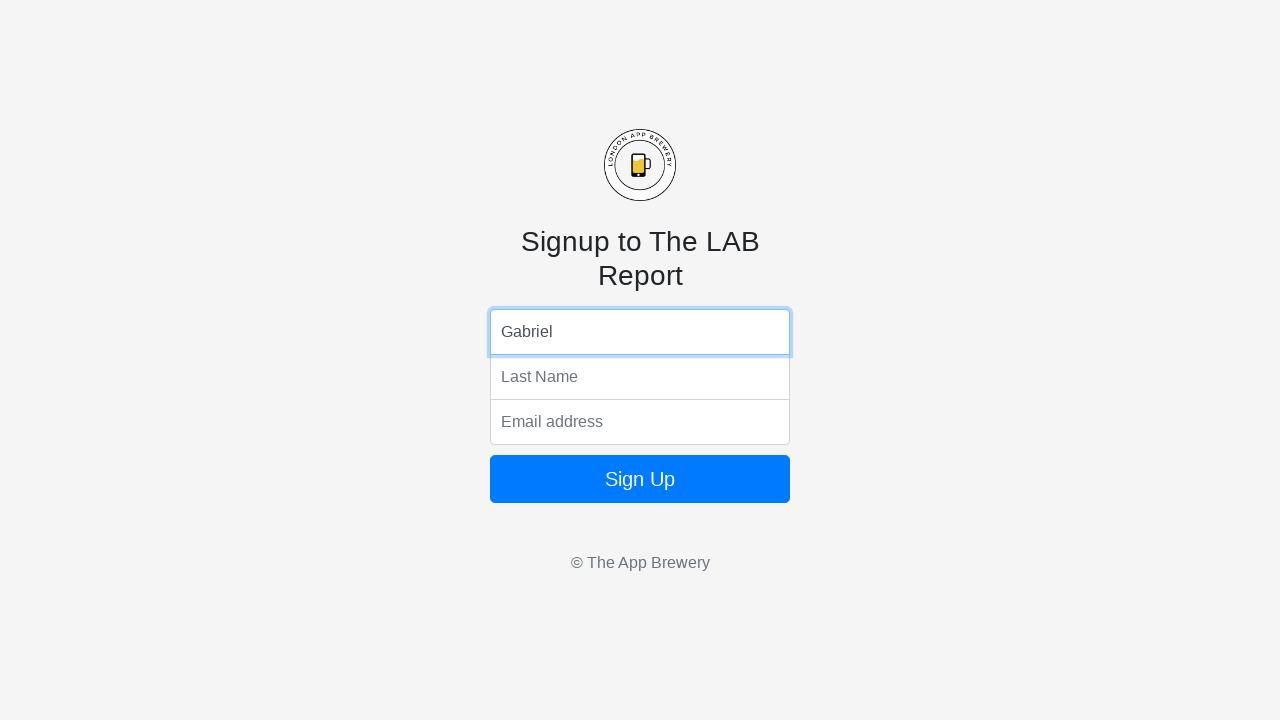

Filled last name field with 'Becker' on input[name='lName']
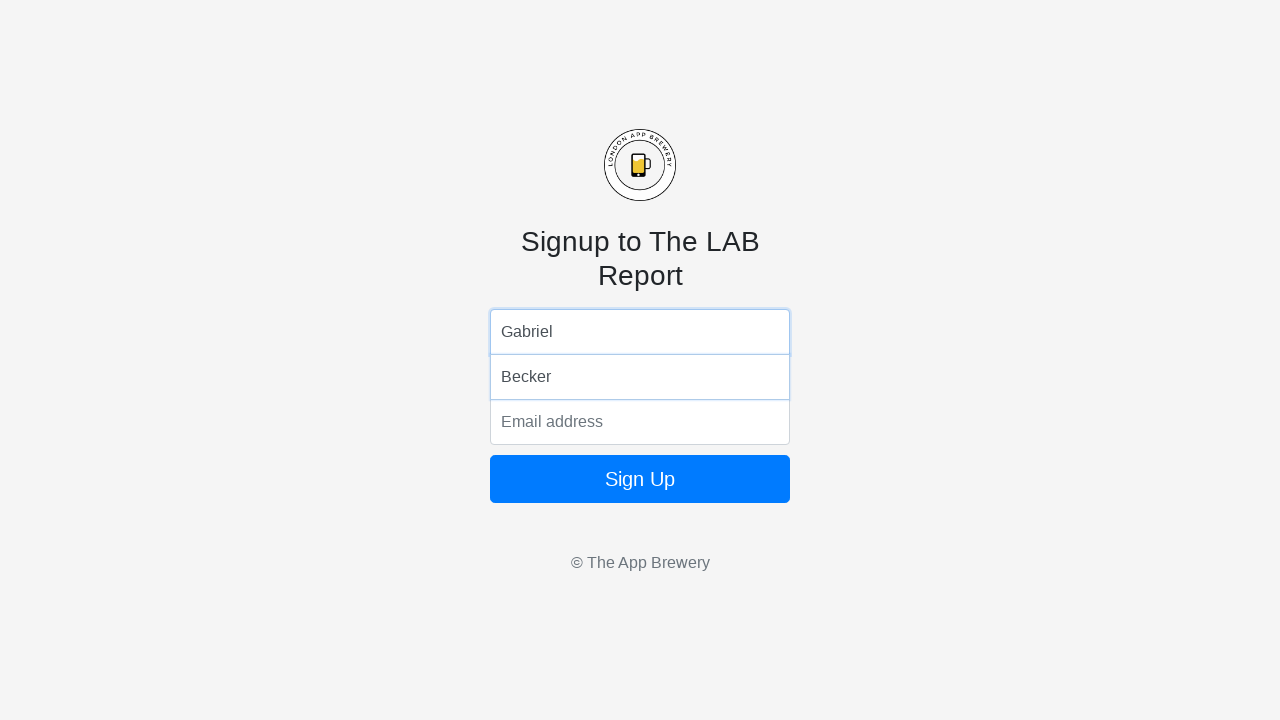

Filled email field with 'becker@gmail.com' on input[name='email']
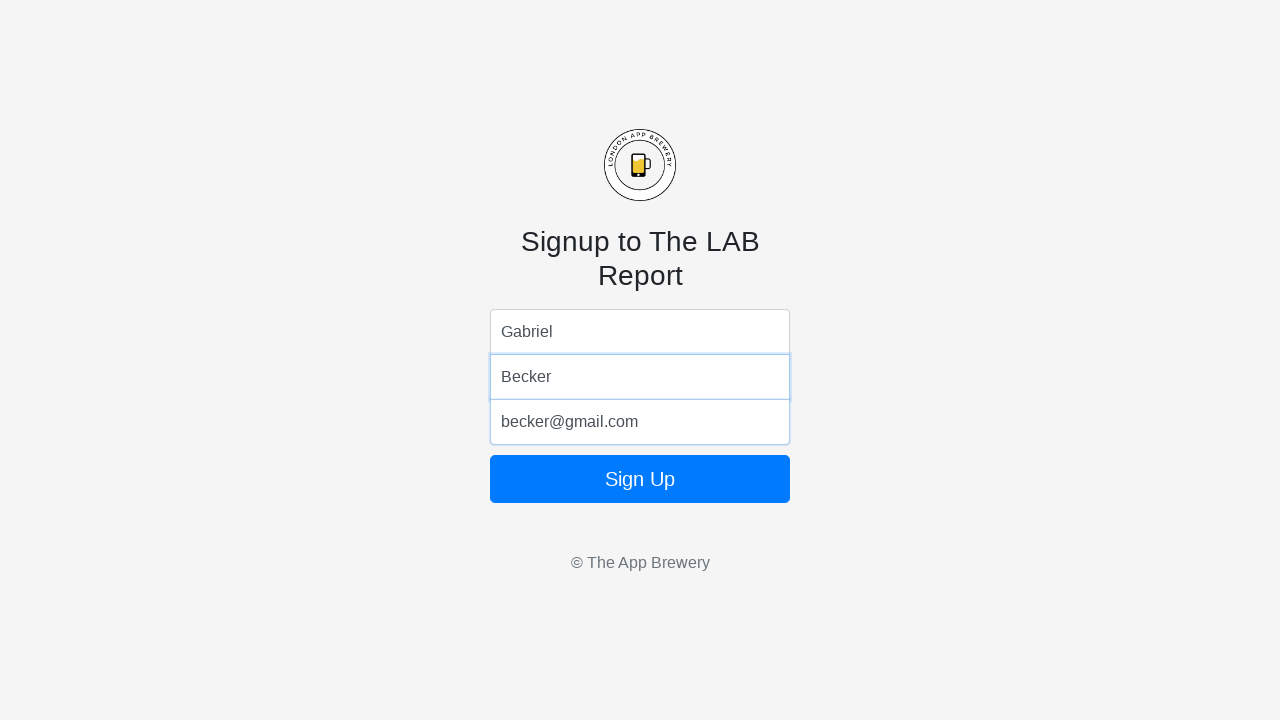

Clicked the form submit button at (640, 479) on form button
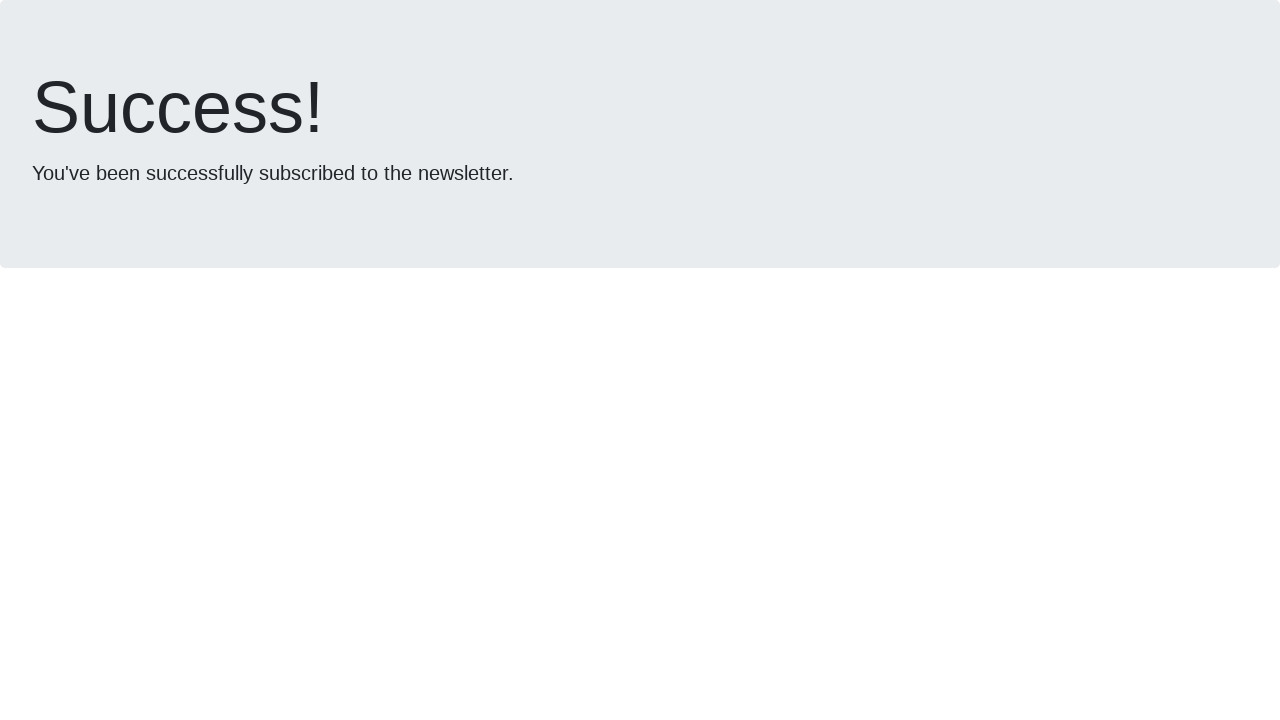

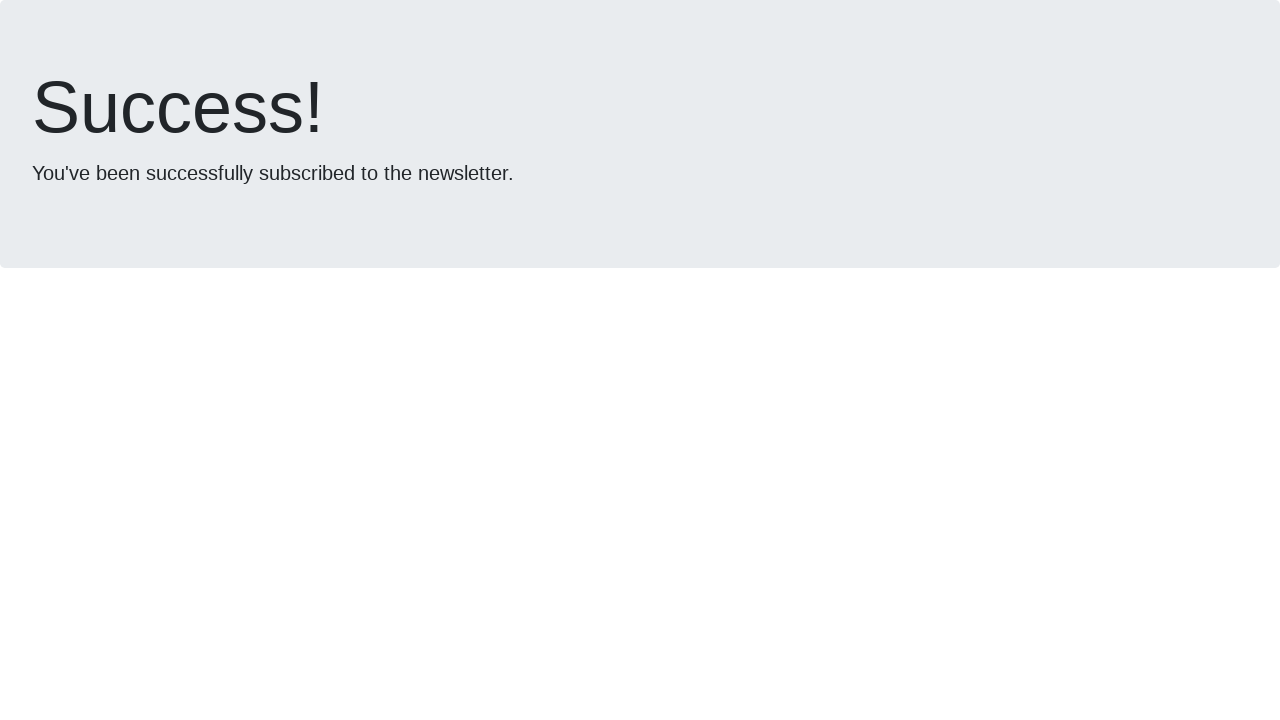